Tests navigation to the About page by clicking the About link in the header panel twice and verifying the URL changes.

Starting URL: https://parabank.parasoft.com/parabank/index.htm

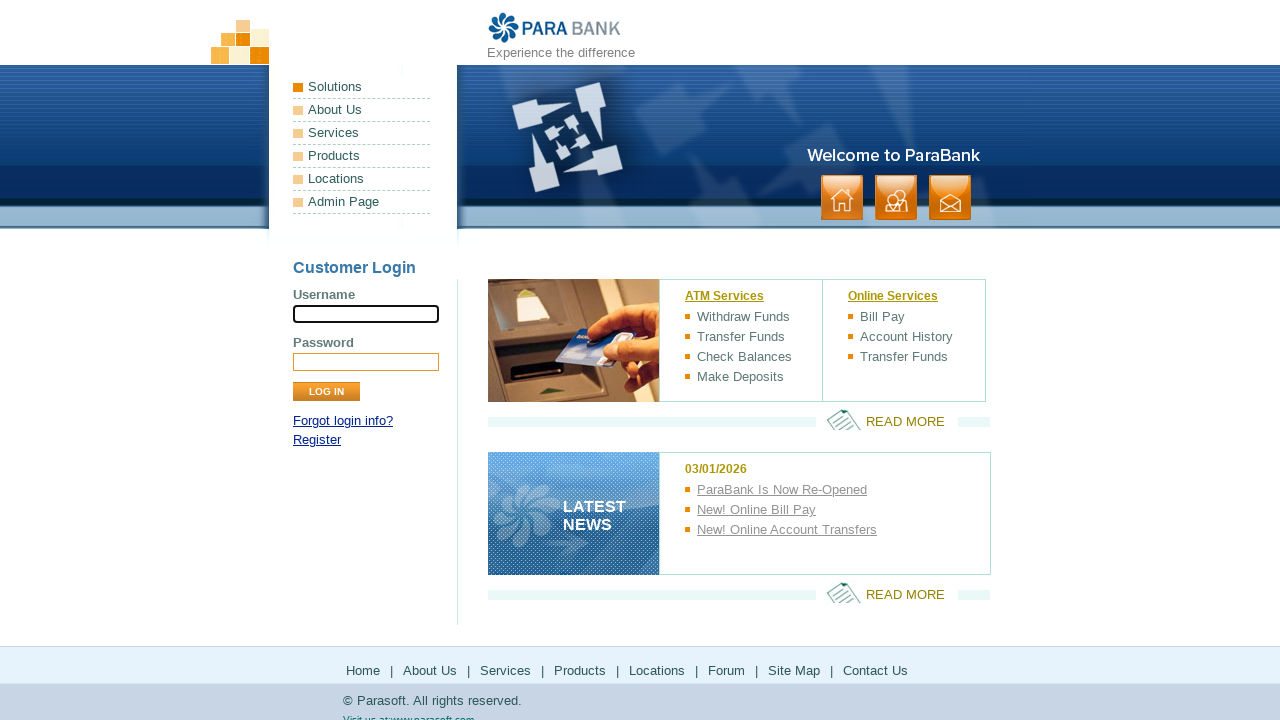

Clicked About link in header panel at (362, 110) on xpath=//*[@id='headerPanel']/ul[1]/li[2]/a
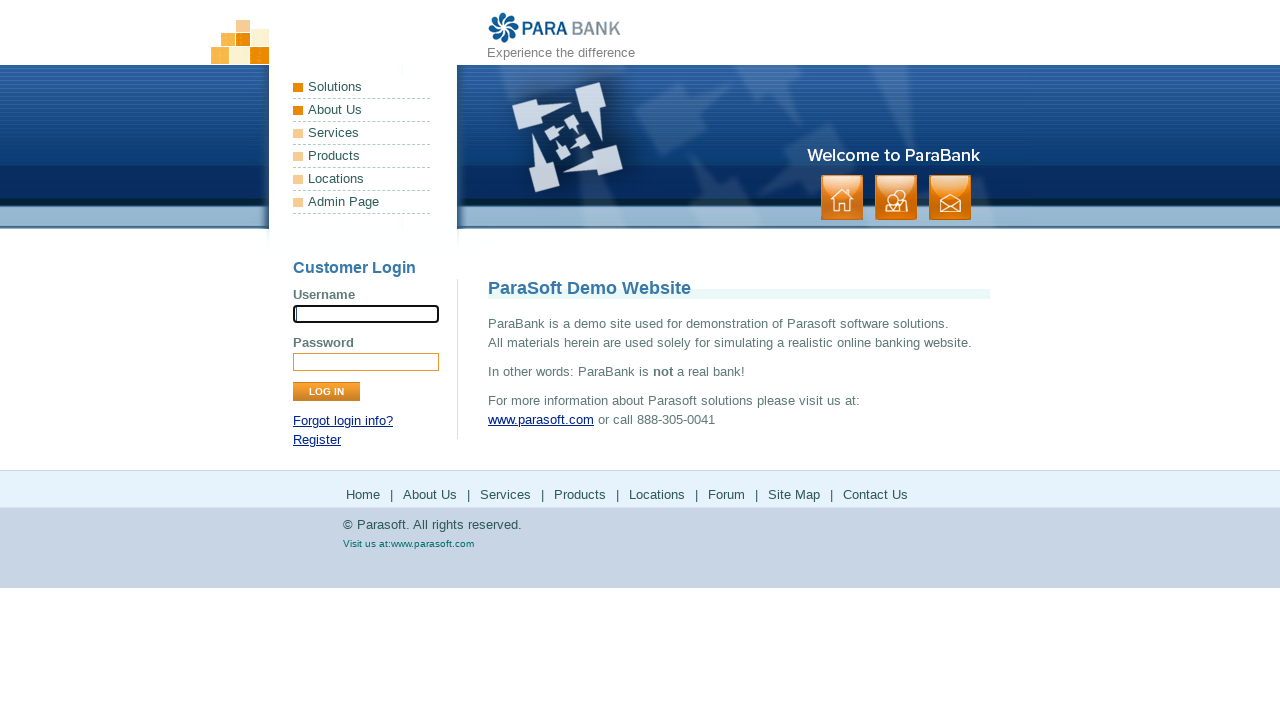

Waited 2000ms before second click
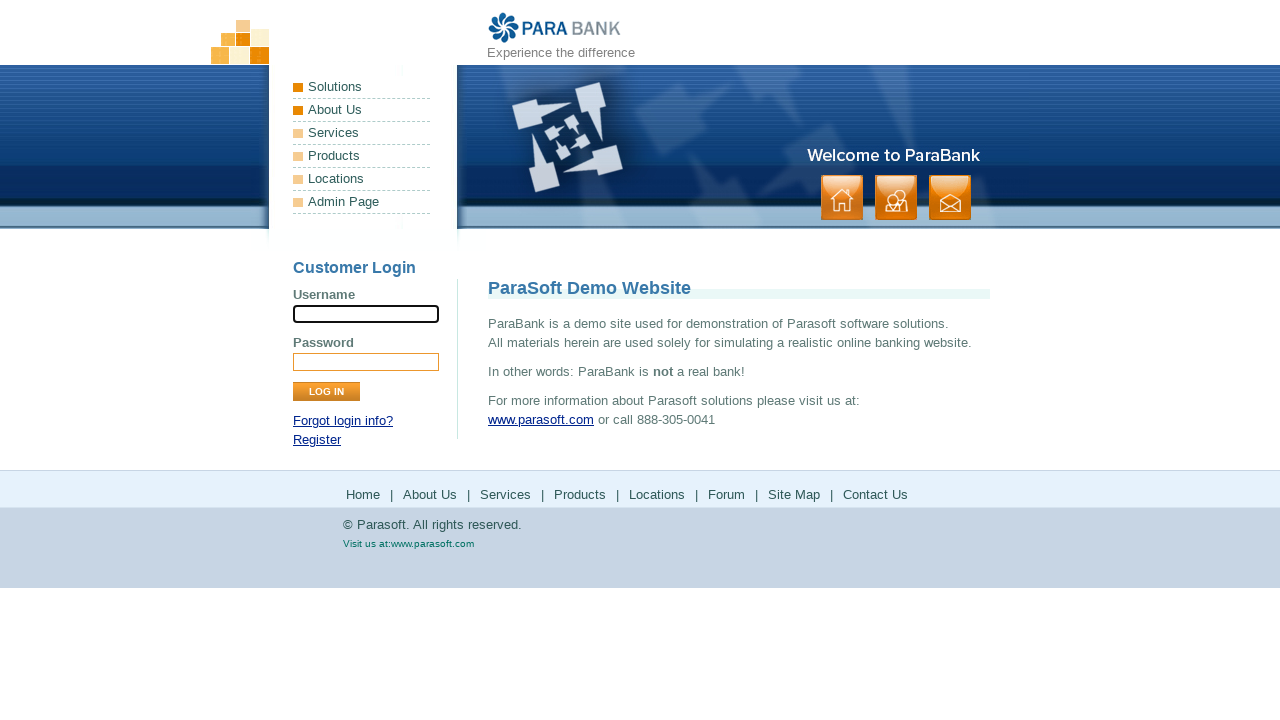

Clicked About link in header panel a second time at (362, 110) on xpath=//*[@id='headerPanel']/ul[1]/li[2]/a
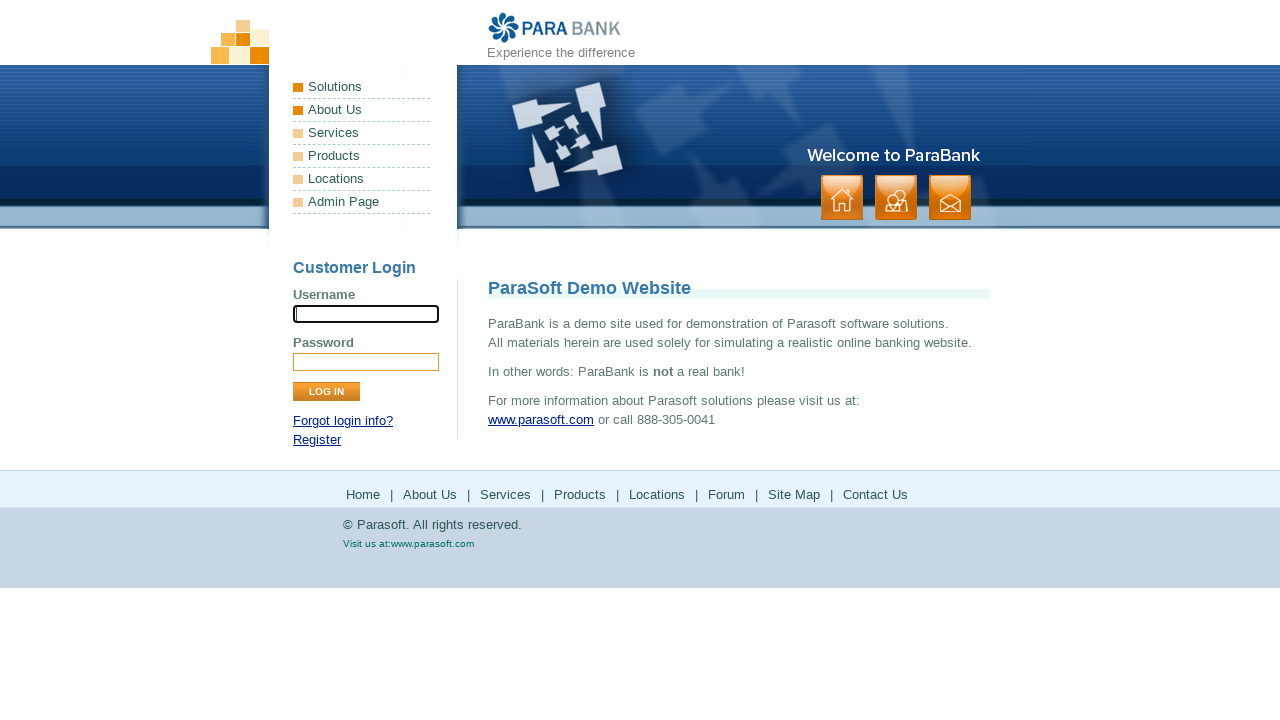

Verified URL changed to about page: https://parabank.parasoft.com/parabank/about.htm
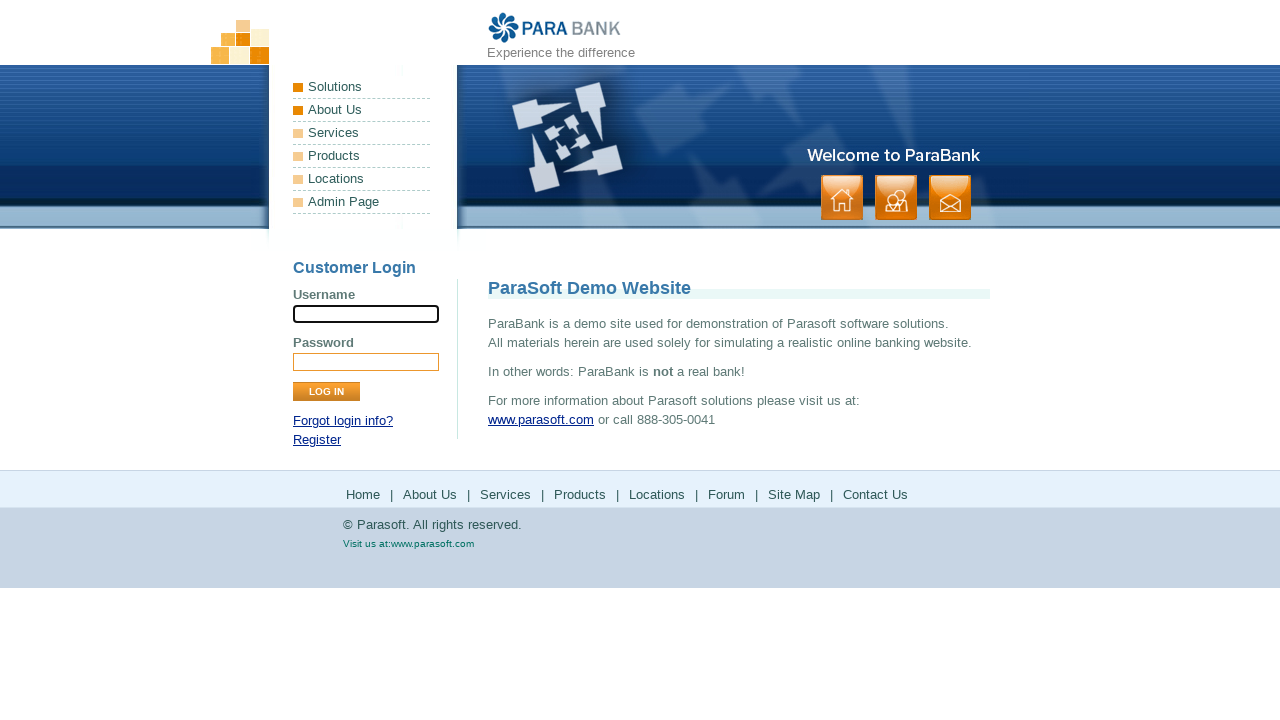

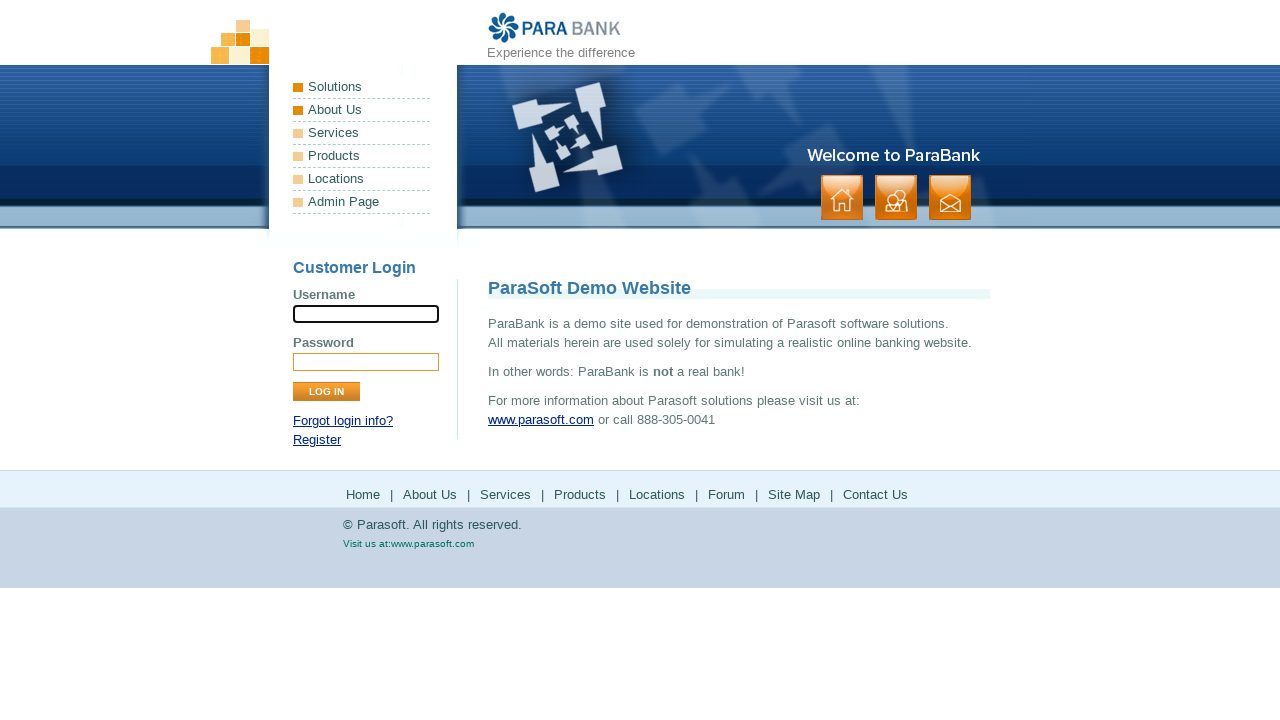